Navigates to the homepage and clicks on a recipe card button to expand or interact with it

Starting URL: https://broken-workshop.dequelabs.com/

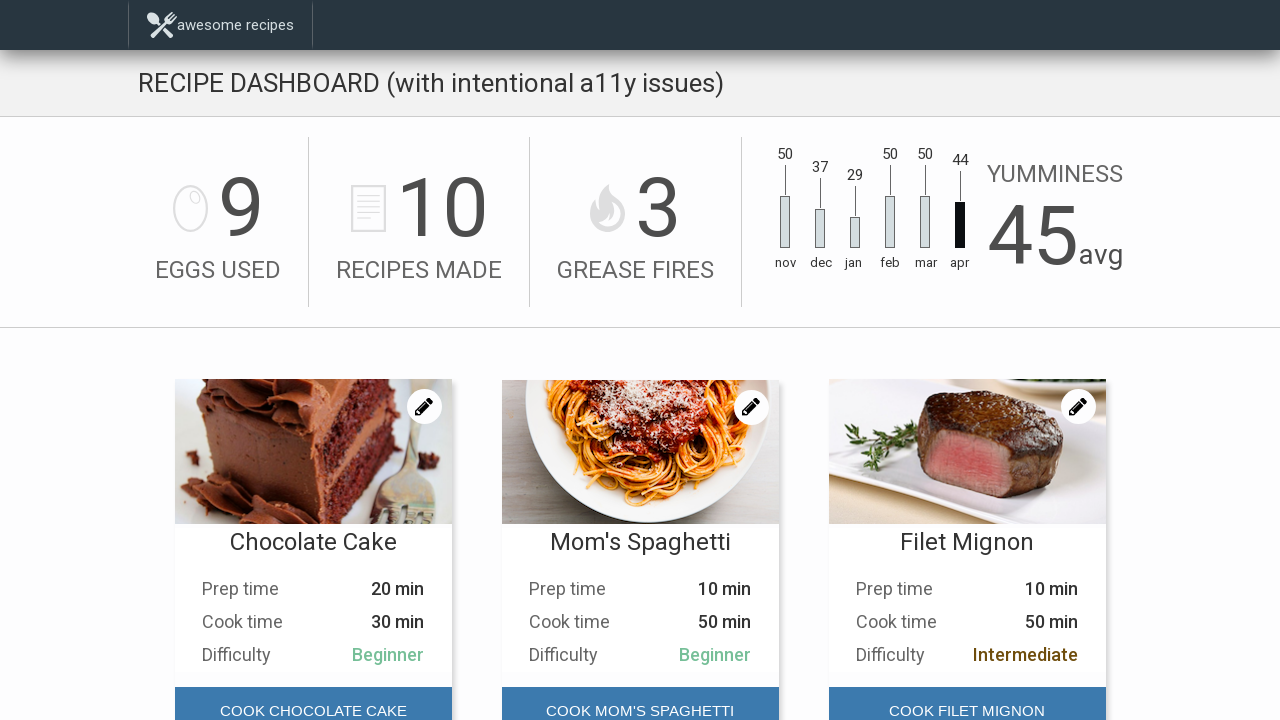

Waited for recipe cards container to load on homepage
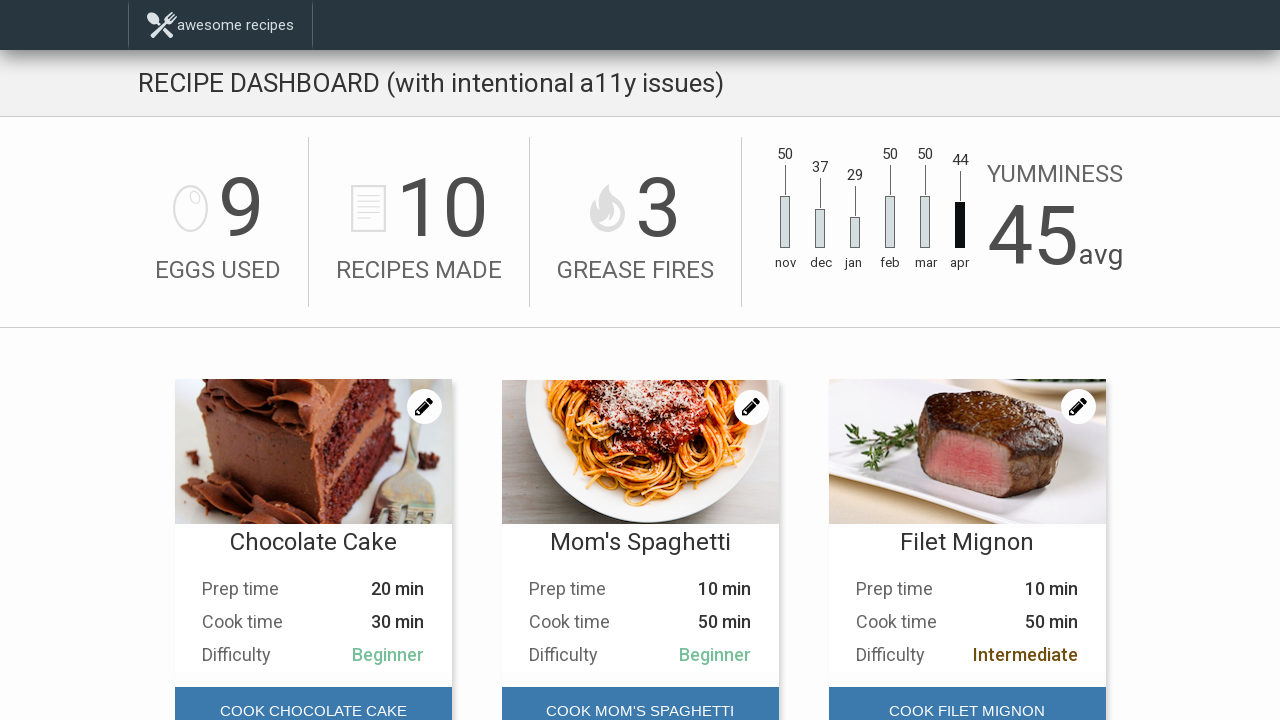

Clicked on first recipe card button to expand or interact with it at (313, 696) on #main-content > div.Recipes > div:nth-child(1) > div.Recipes__card-foot > button
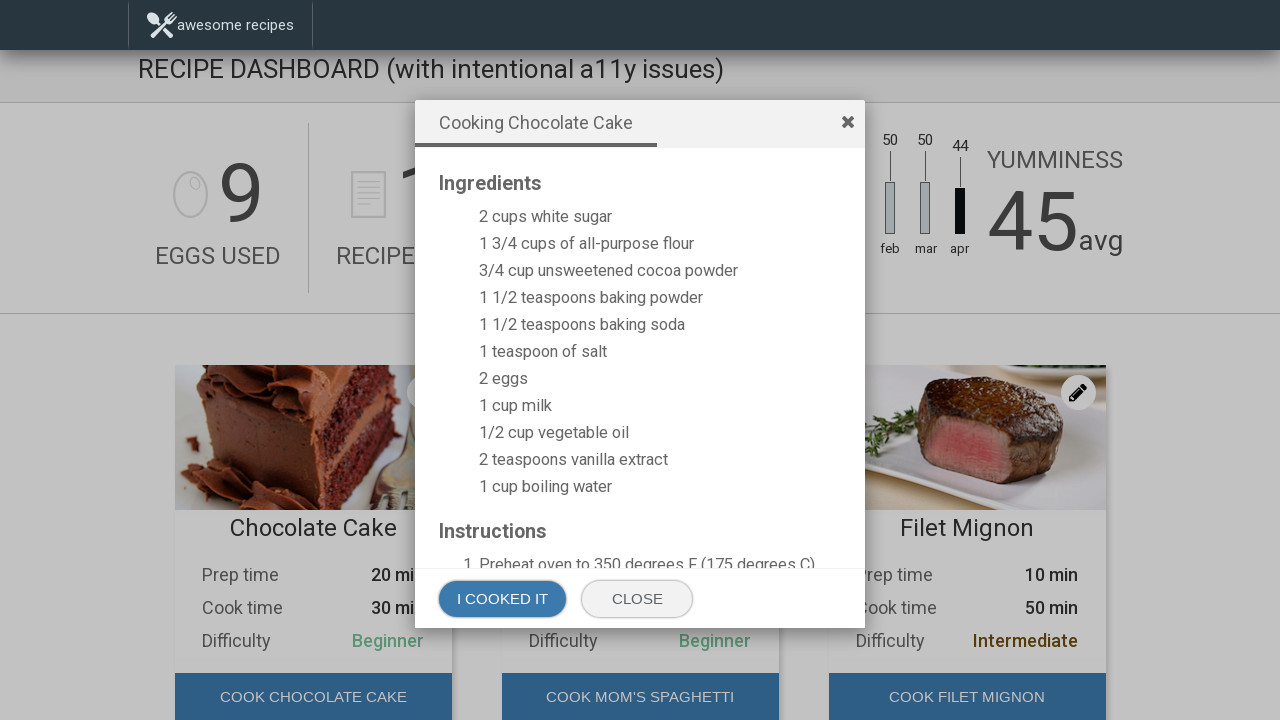

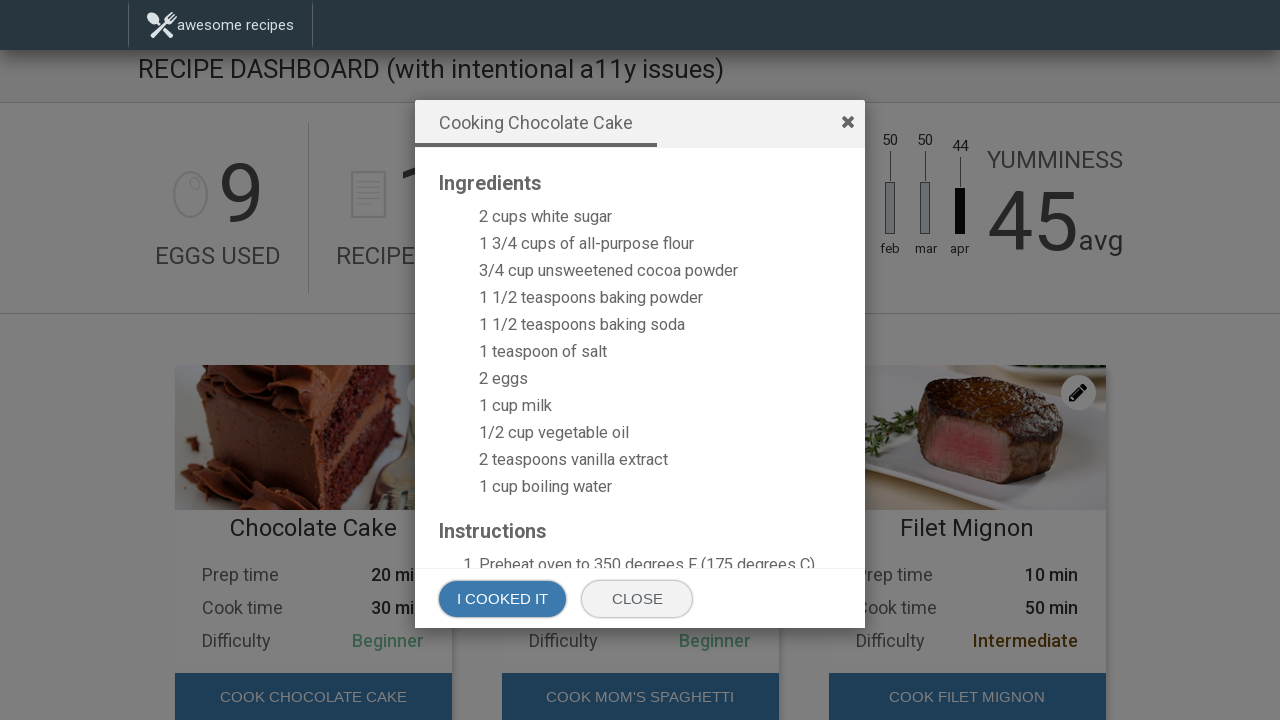